Tests browser navigation by going to a temp page, navigating back, refreshing, and verifying the title contains "IKEA"

Starting URL: https://www.ikea.com/ua/uk/

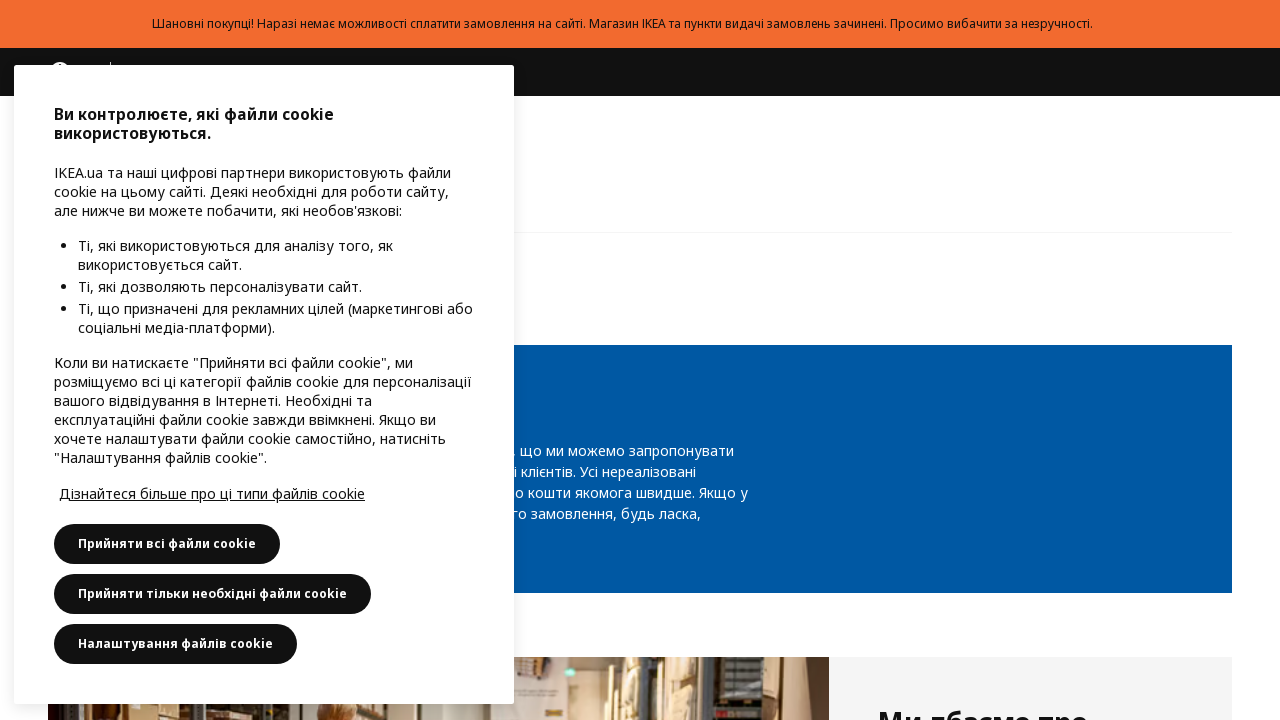

Navigated to temp page at https://www.ikea.com/ua/uk/temp
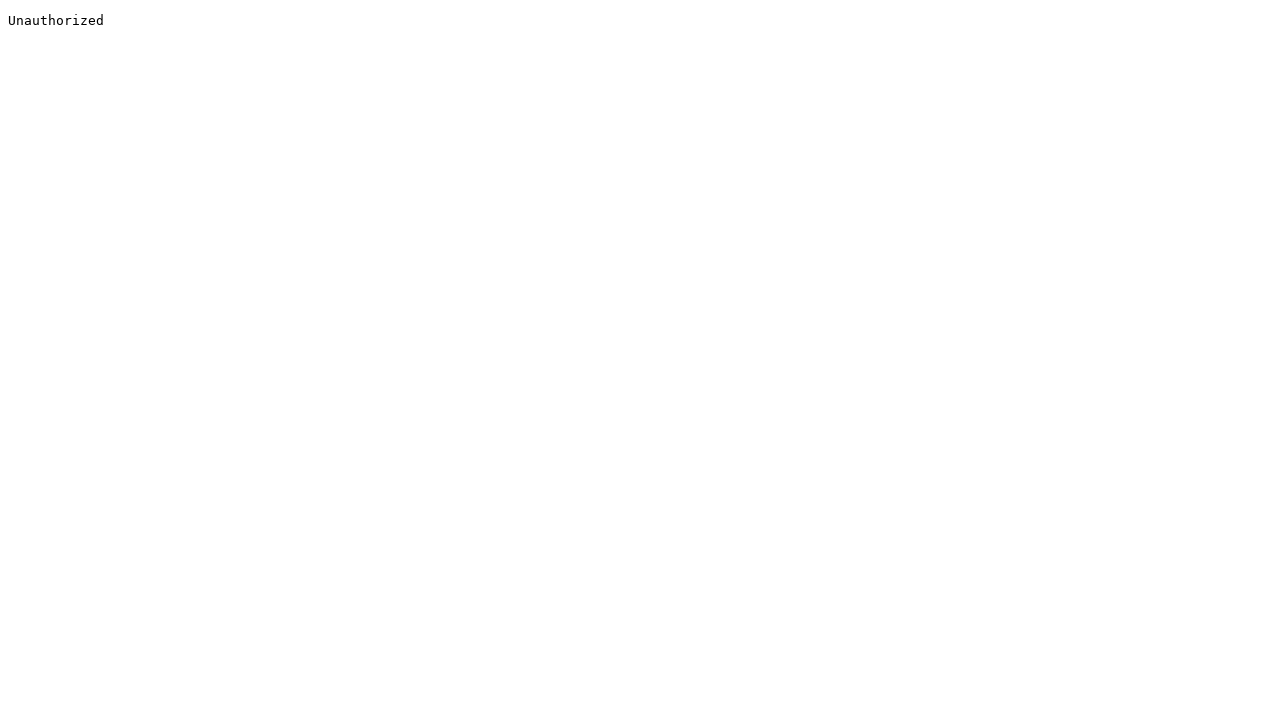

Navigated back to previous page
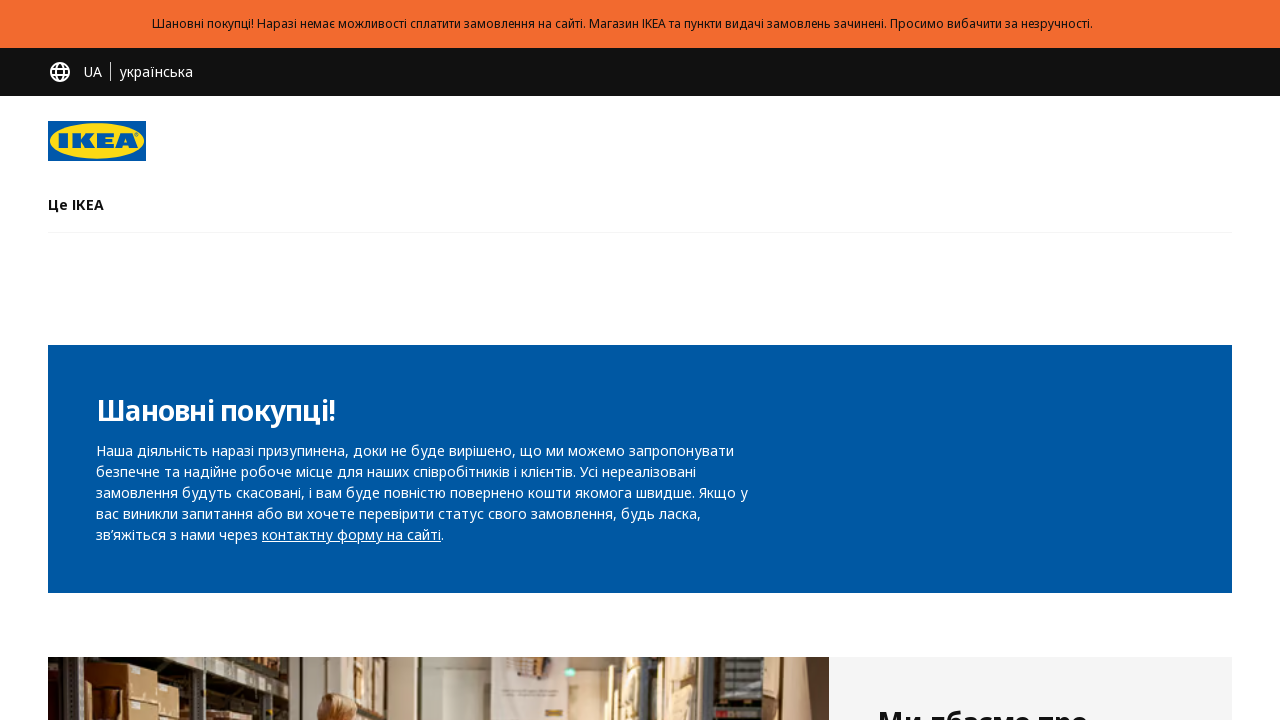

Refreshed the current page
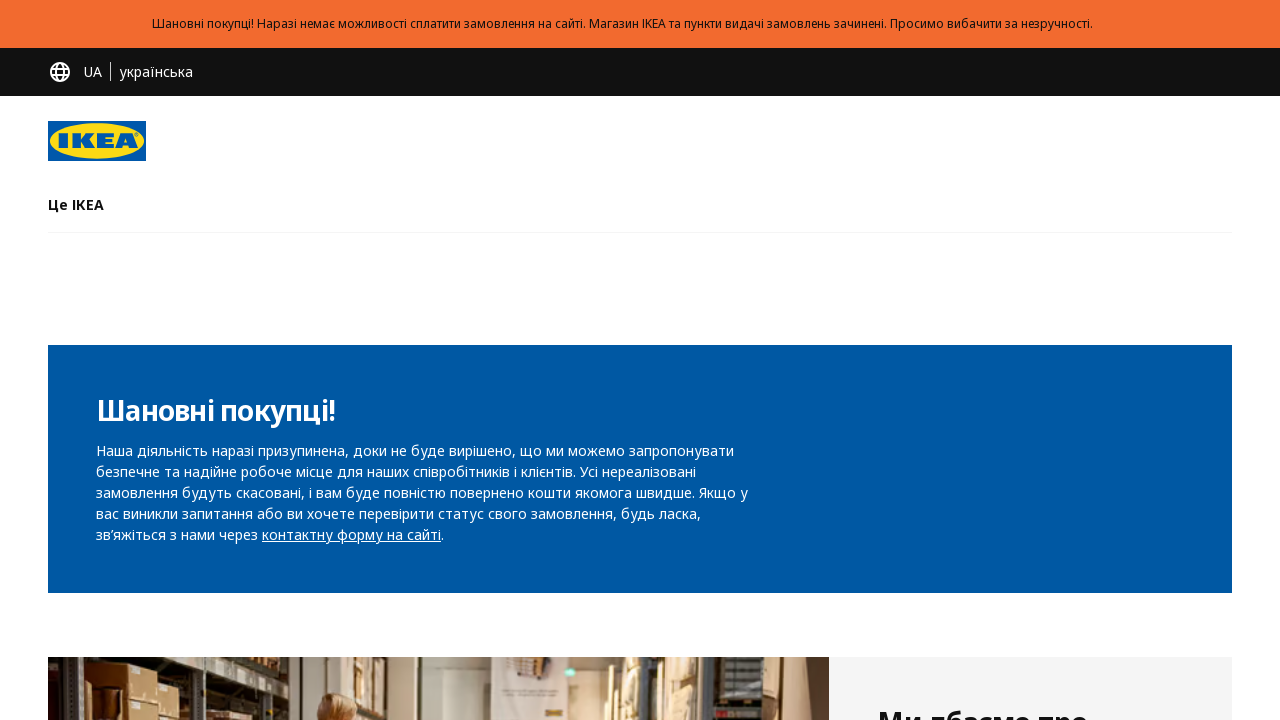

Page fully loaded and DOM content ready
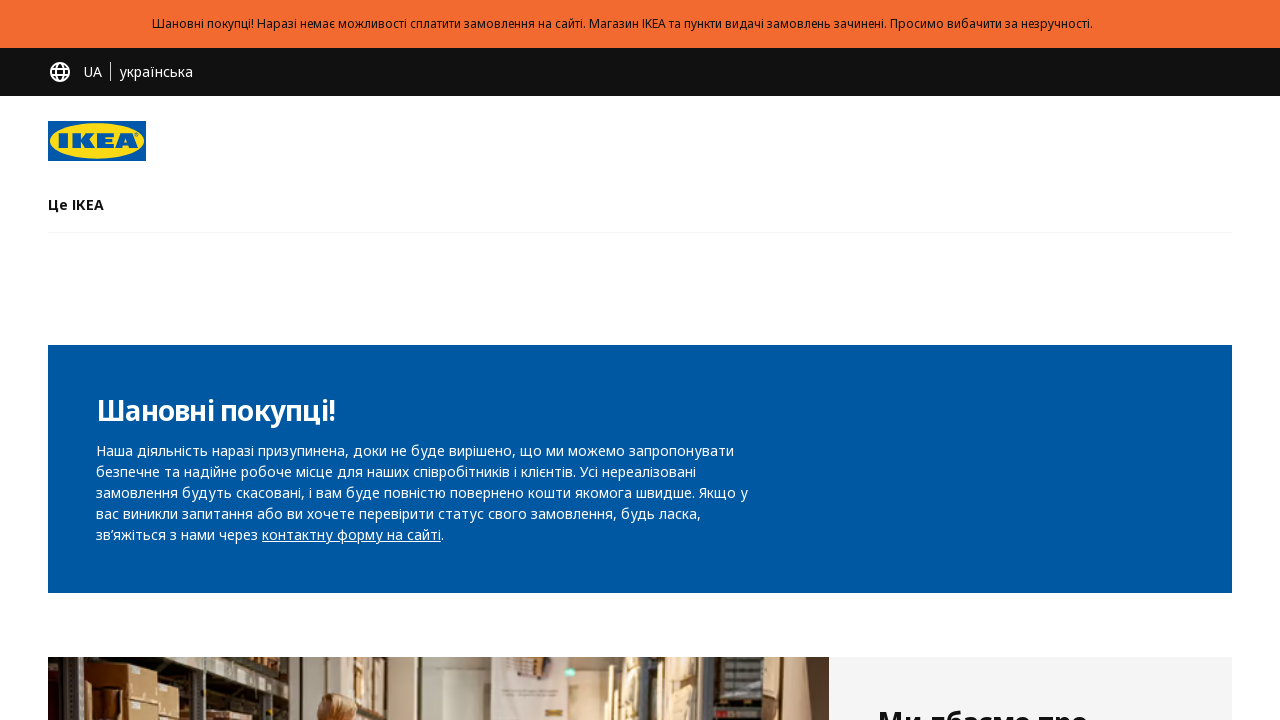

Retrieved page title: Меблі та інші товари для дому - IKEA
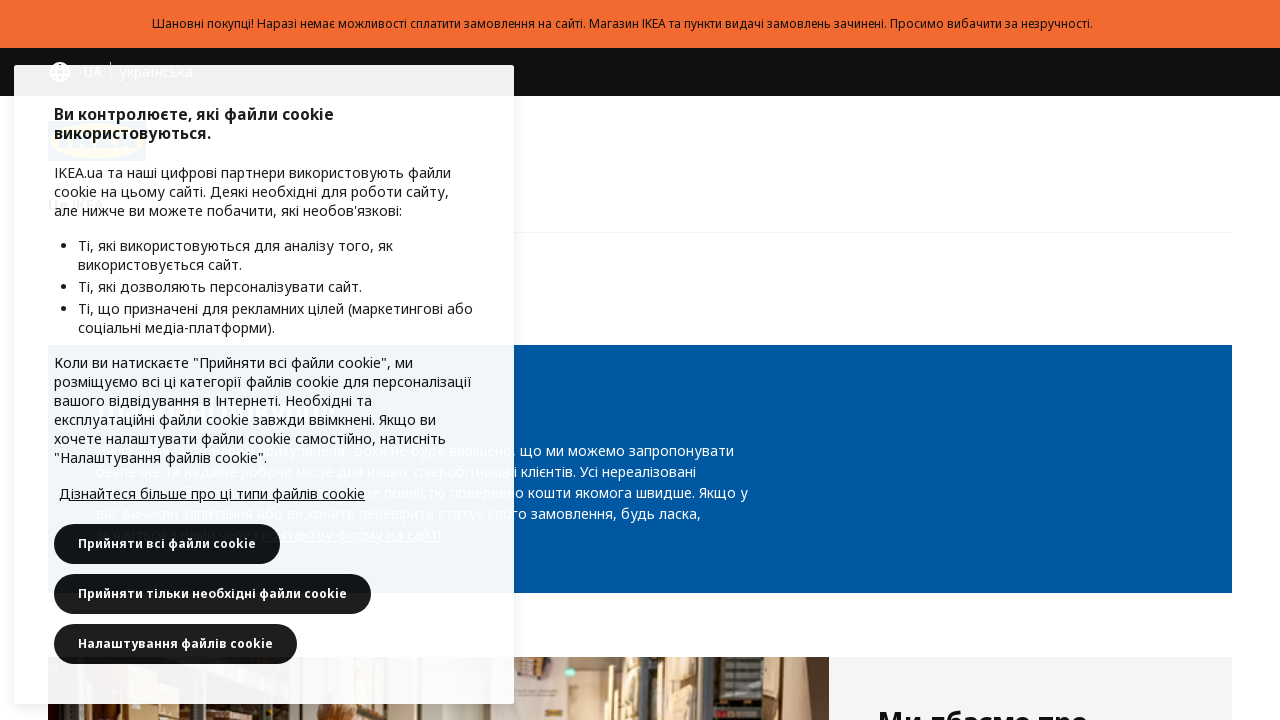

Verified that page title contains 'IKEA'
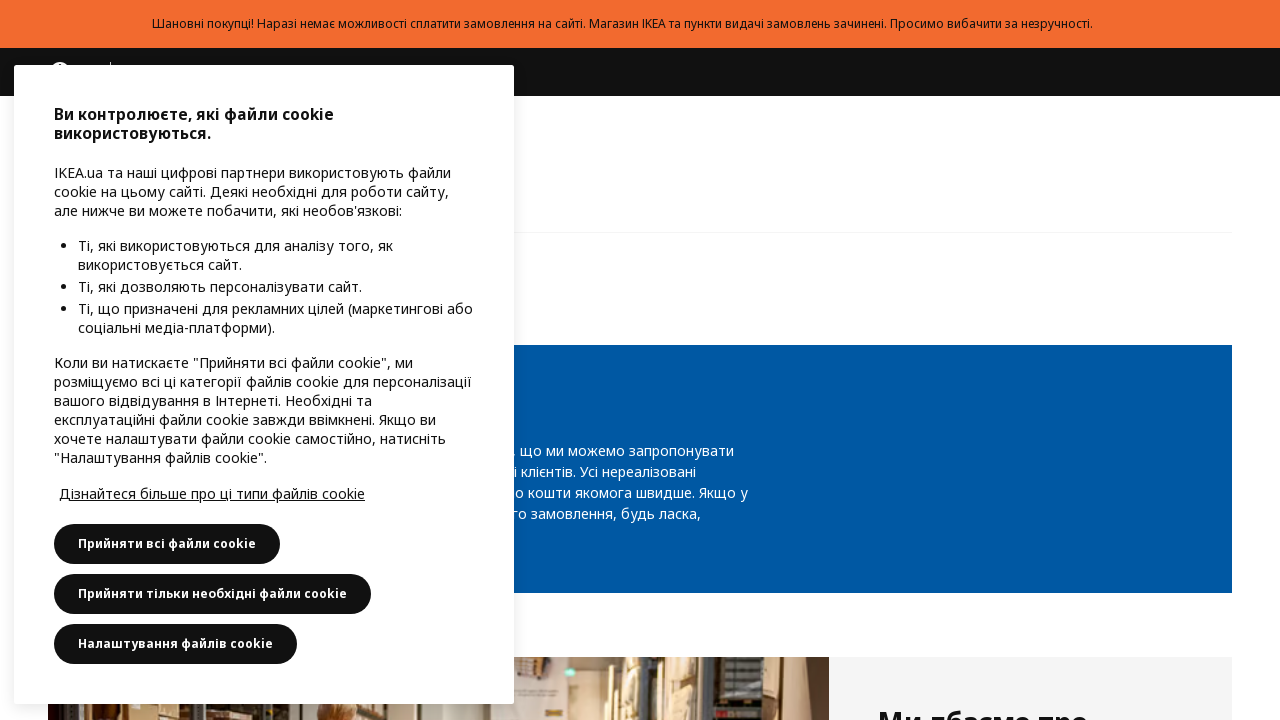

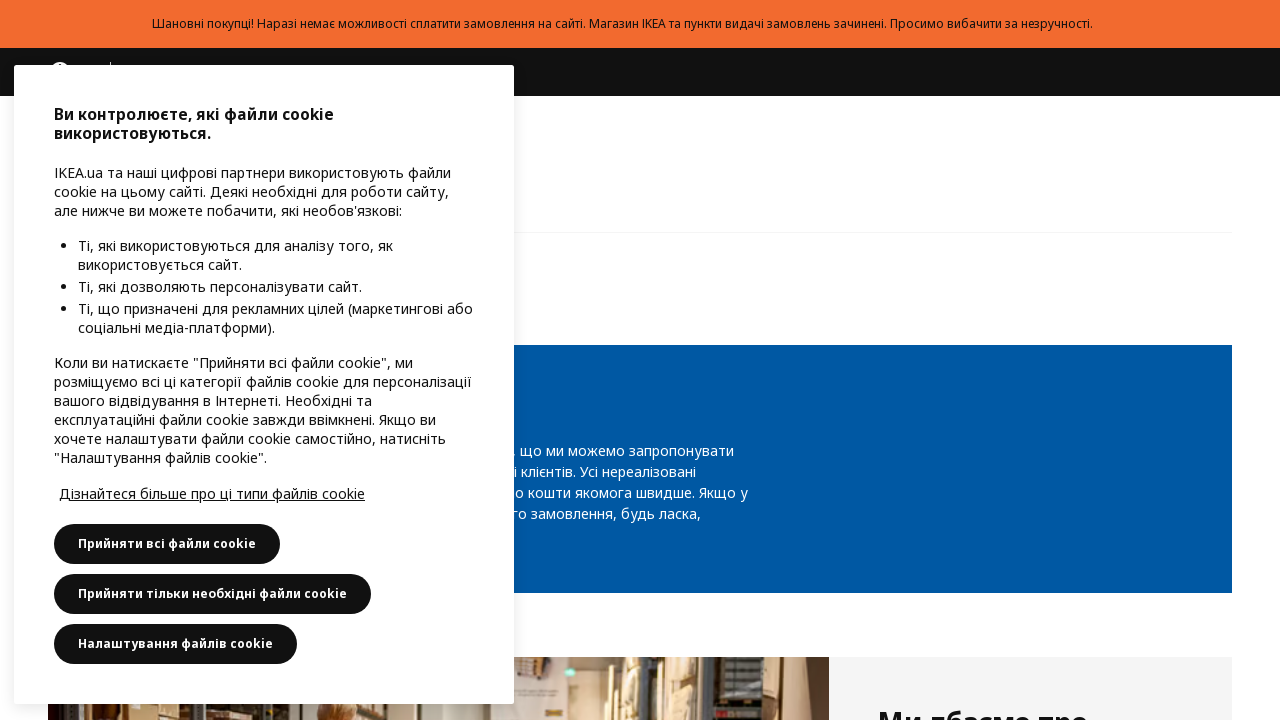